Tests JavaScript scroll functionality by scrolling to a "Last" link element at the bottom of the page and clicking it using scrollIntoView.

Starting URL: https://www.hyrtutorials.com/

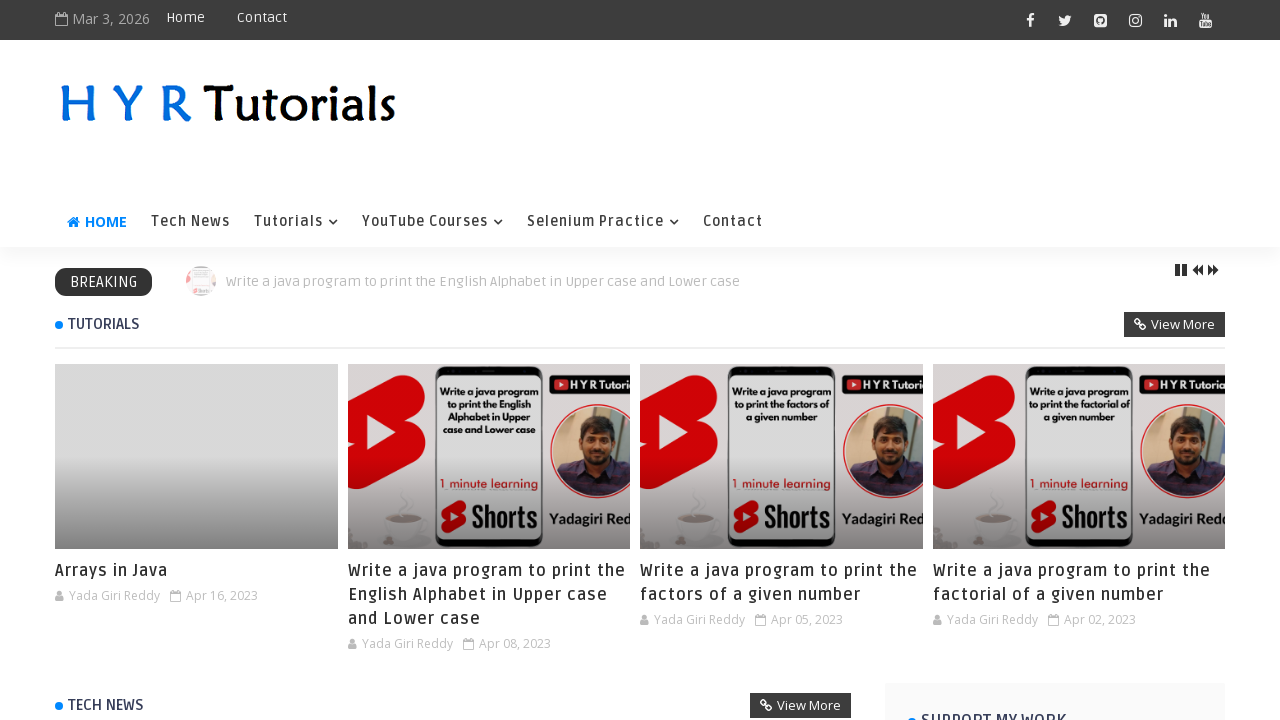

Page loaded with domcontentloaded state
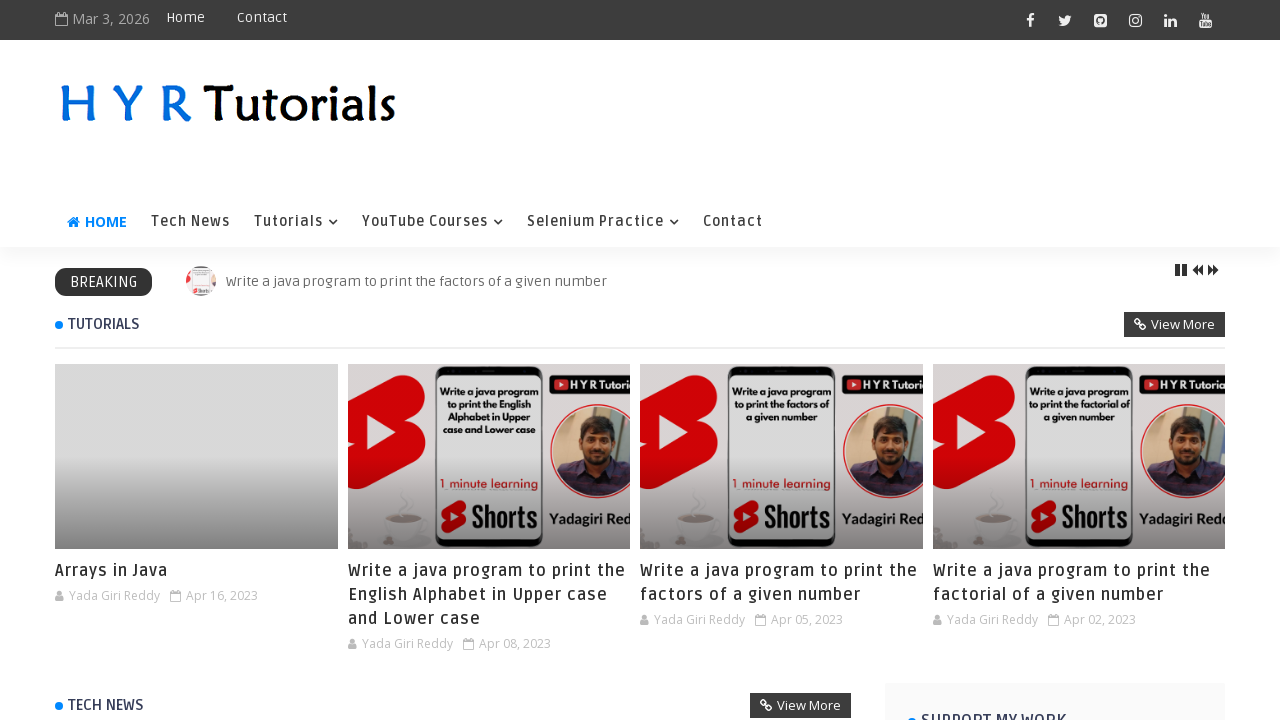

Located the 'Last' link element
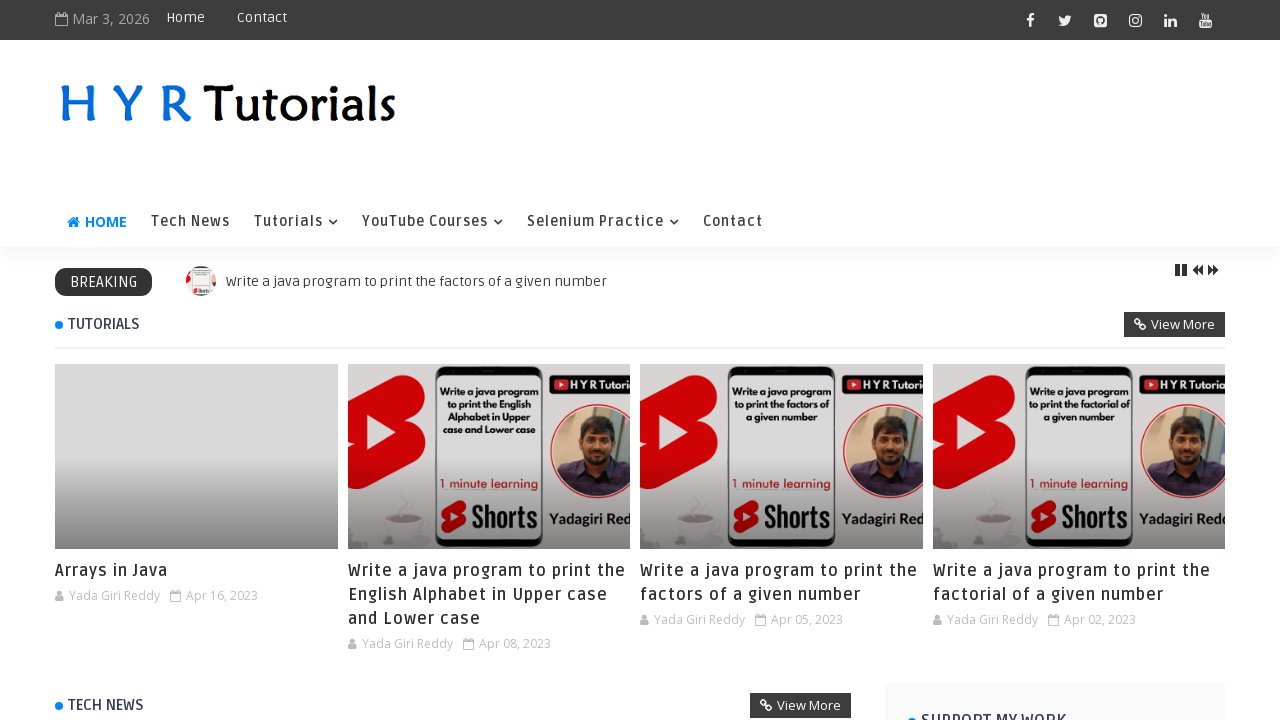

Scrolled 'Last' link element into view using scrollIntoView
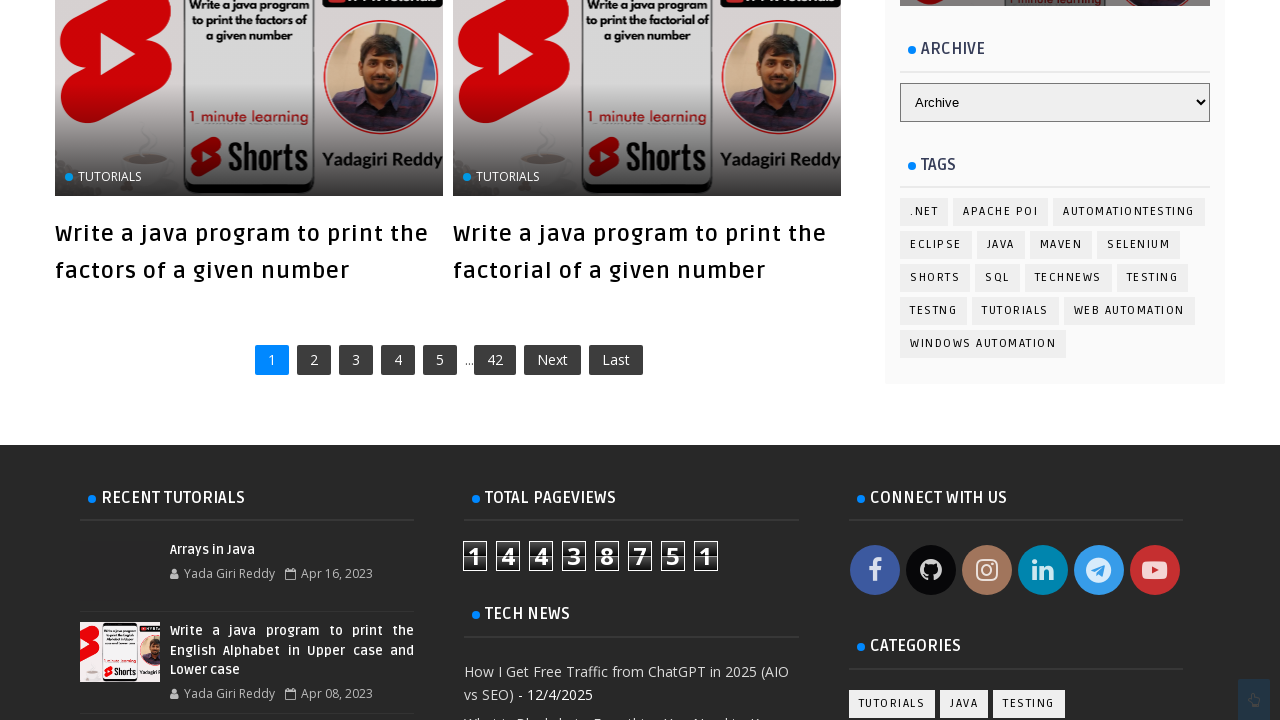

Clicked the 'Last' link to navigate to the last page at (616, 360) on xpath=//a[text()='Last']
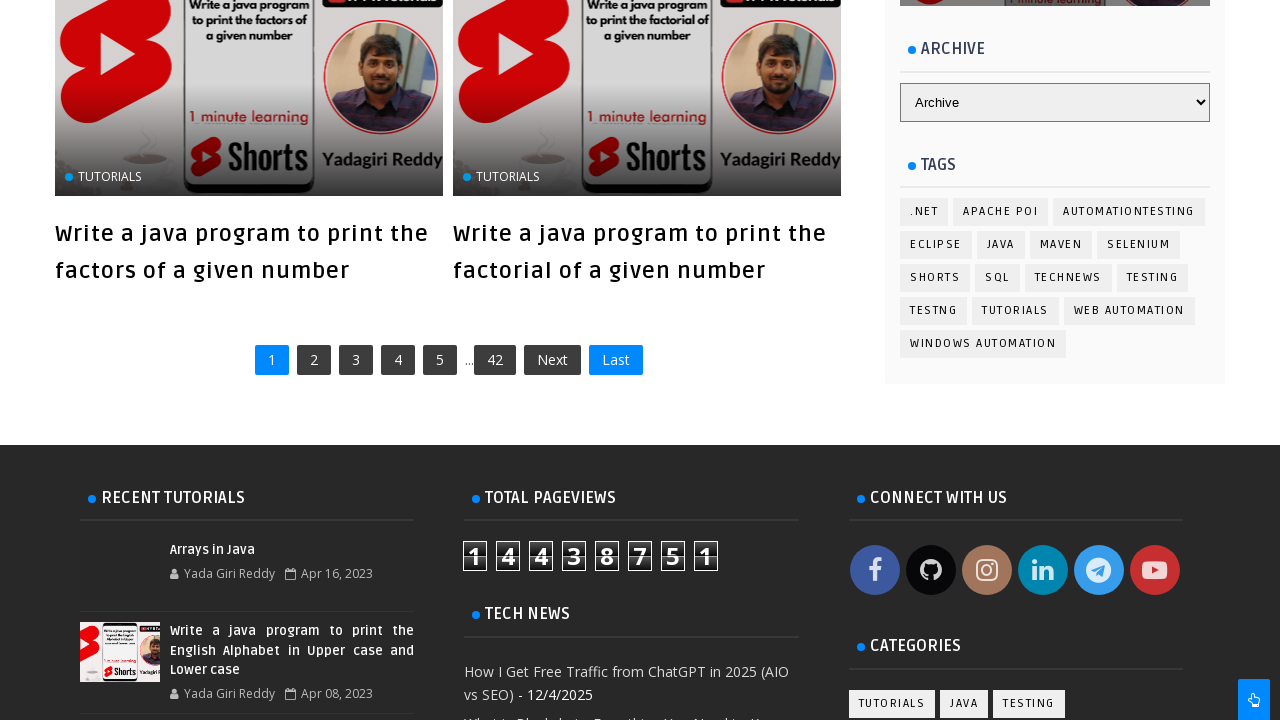

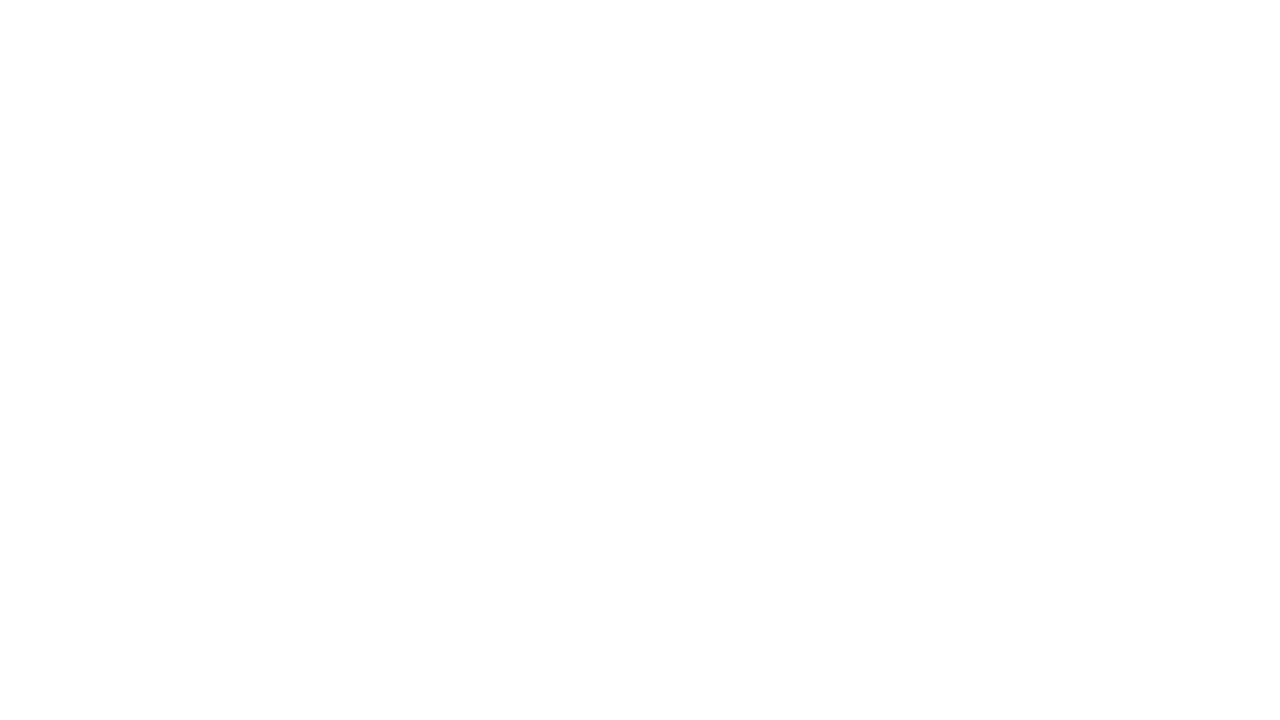